Searches for a company's ESG rating on the CGS website by entering a company name and clicking search

Starting URL: https://www.cgs.or.kr/business/esg_tab04.jsp

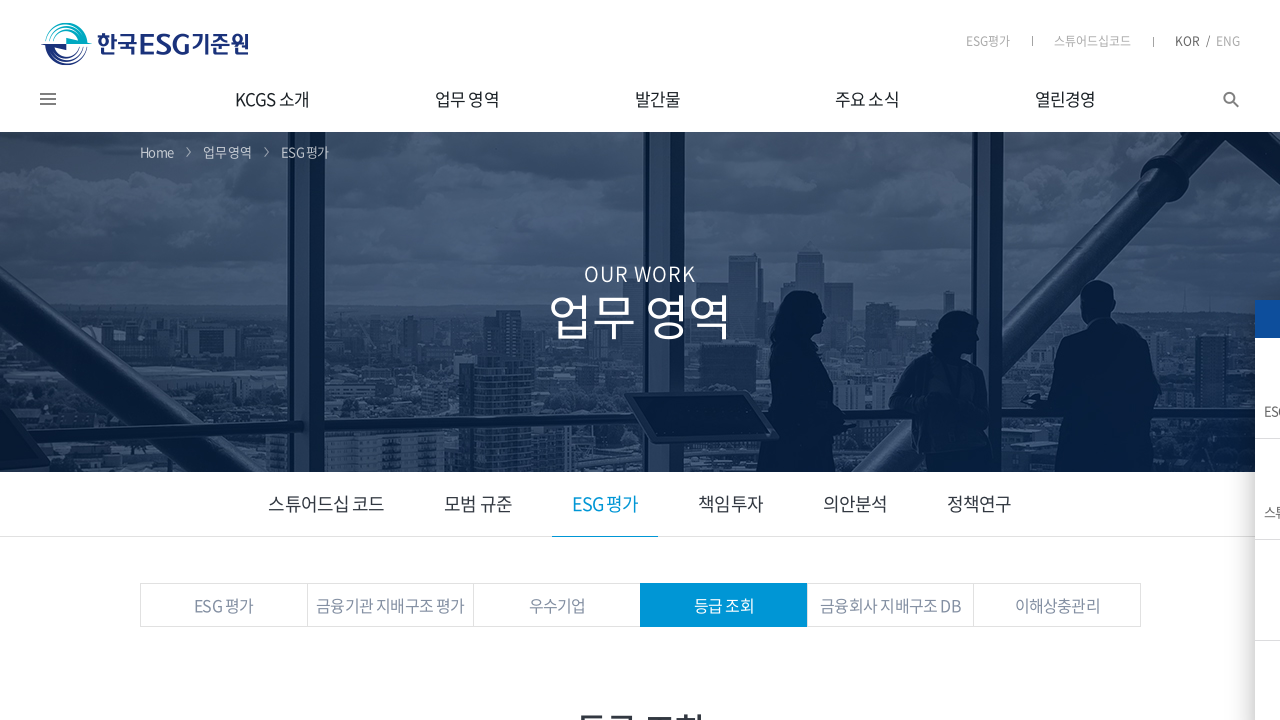

Entered 'Samsung Electronics' in company search box on #svalue
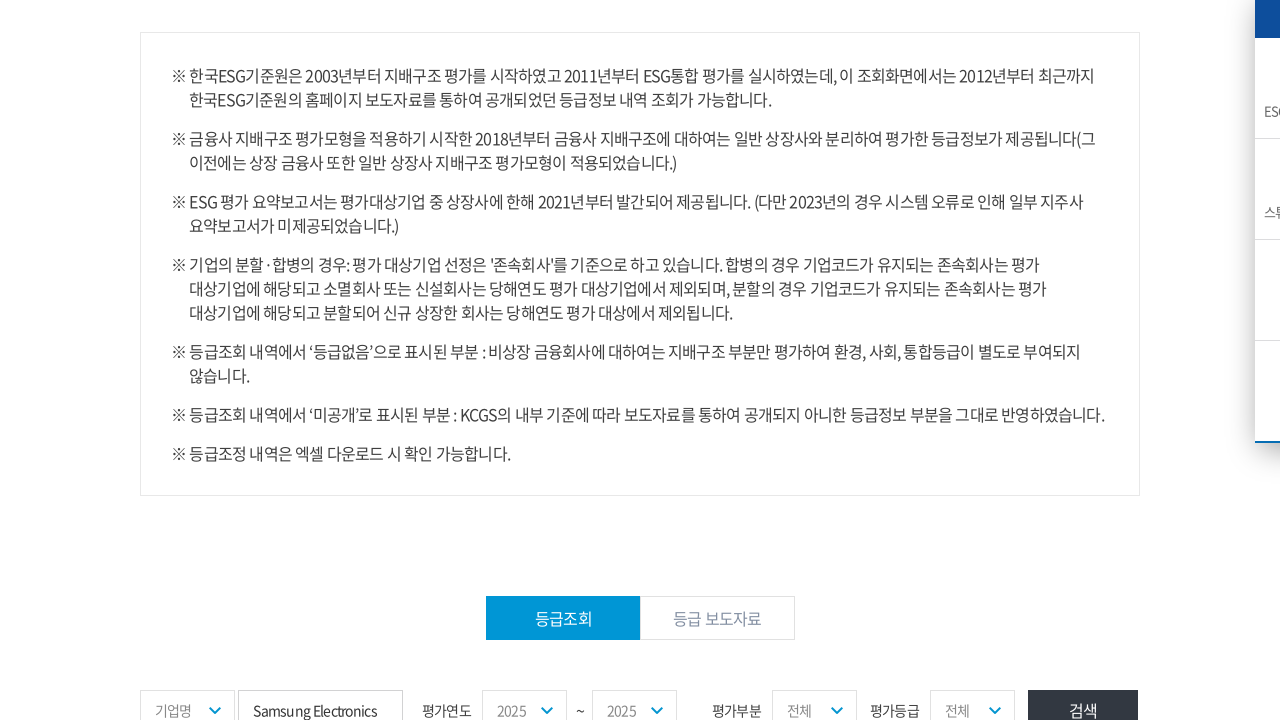

Clicked search button to search for ESG rating at (1083, 700) on #searchform > button
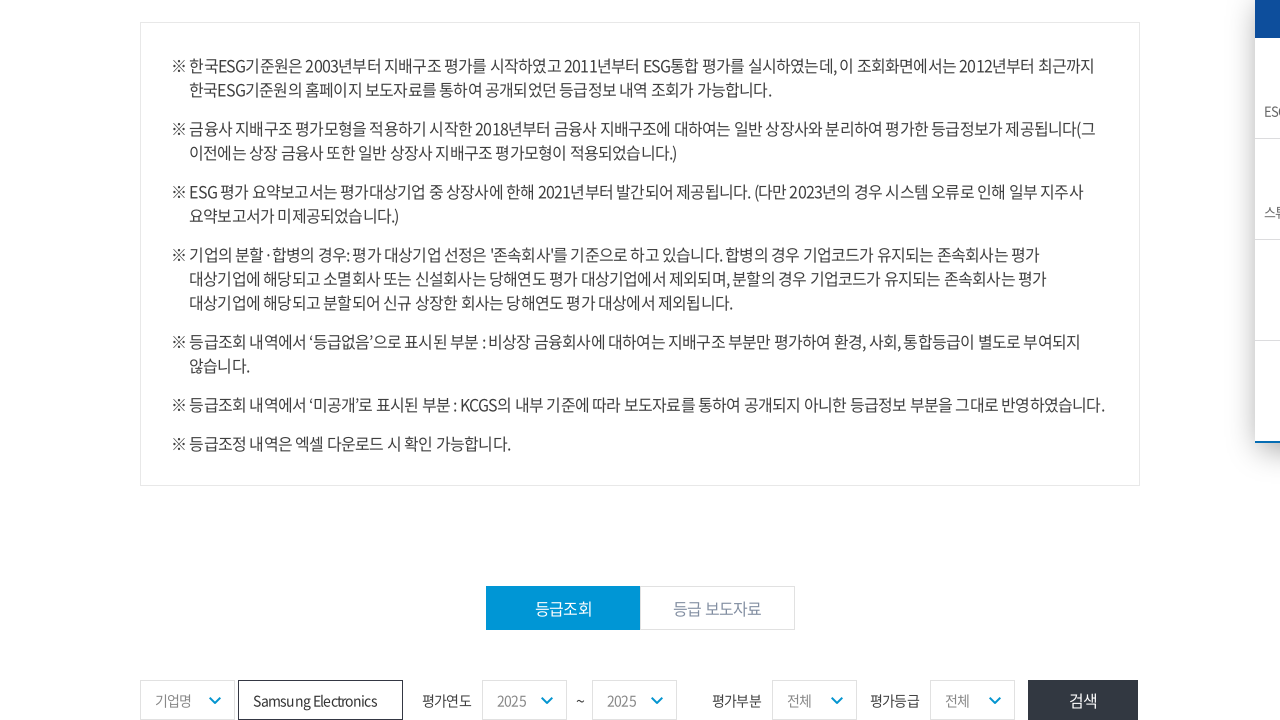

ESG rating search results loaded successfully
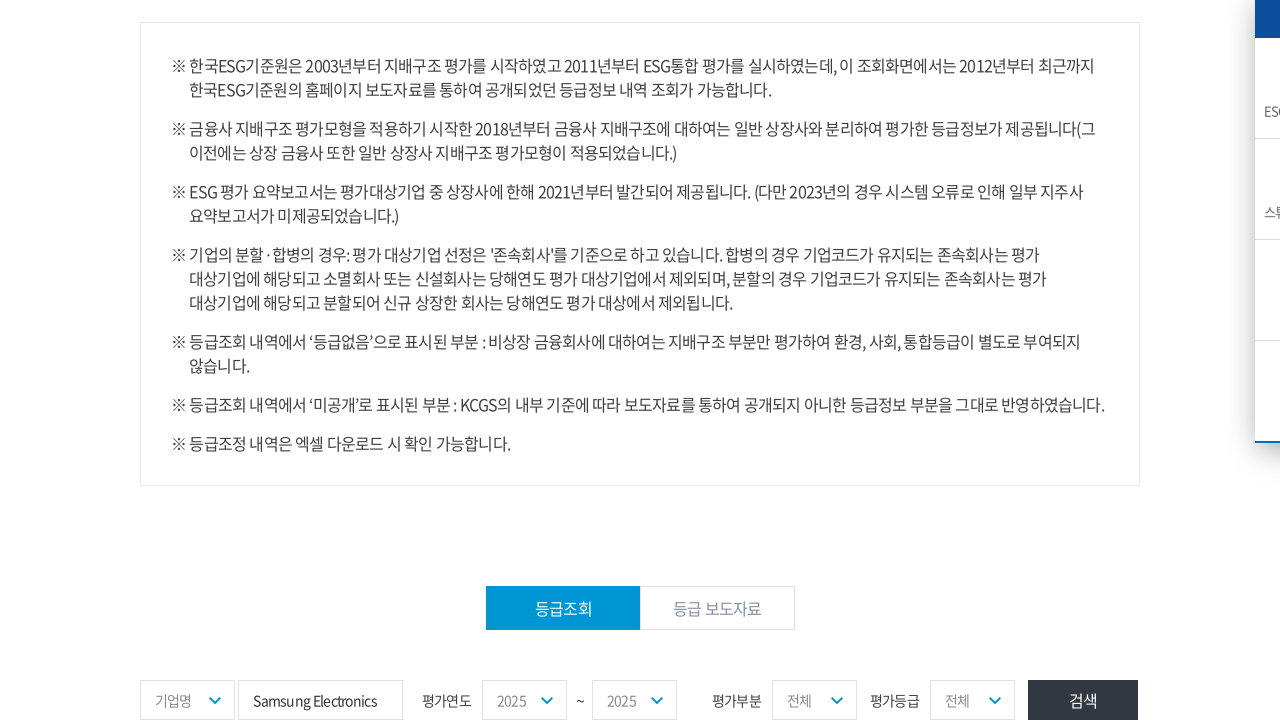

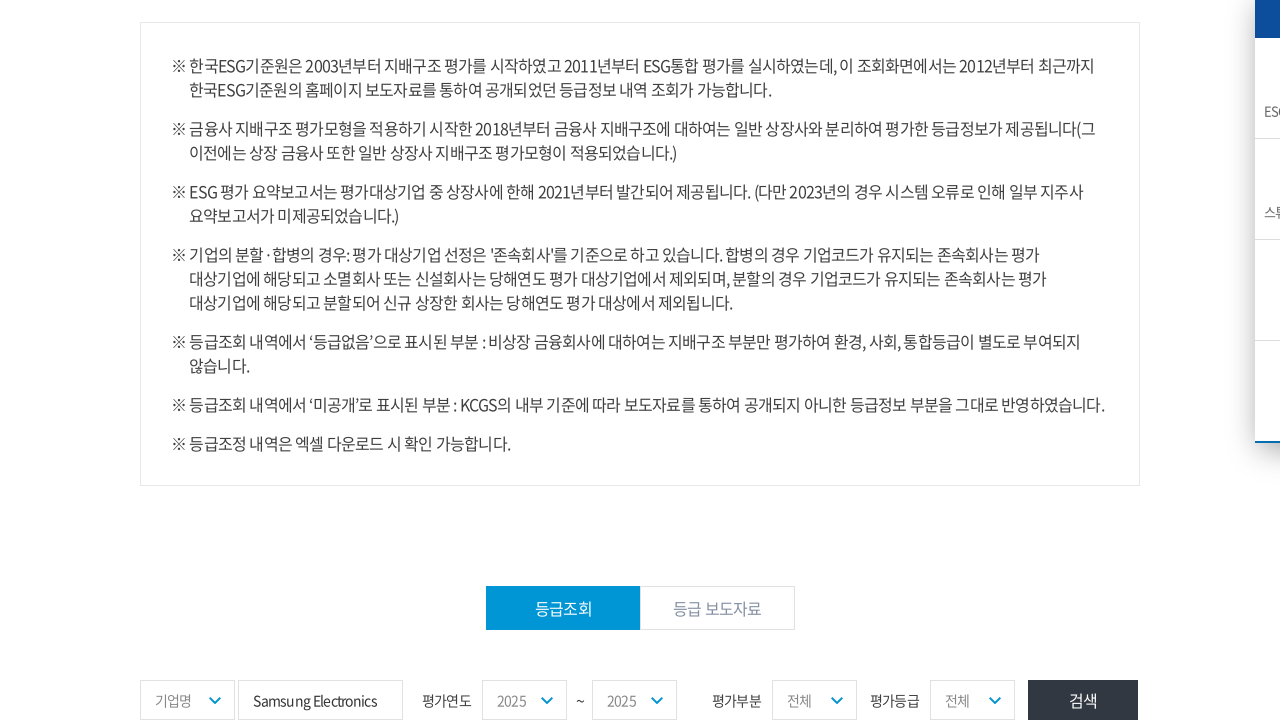